Tests counting and reading text from all links in the footer section

Starting URL: https://rahulshettyacademy.com/AutomationPractice/

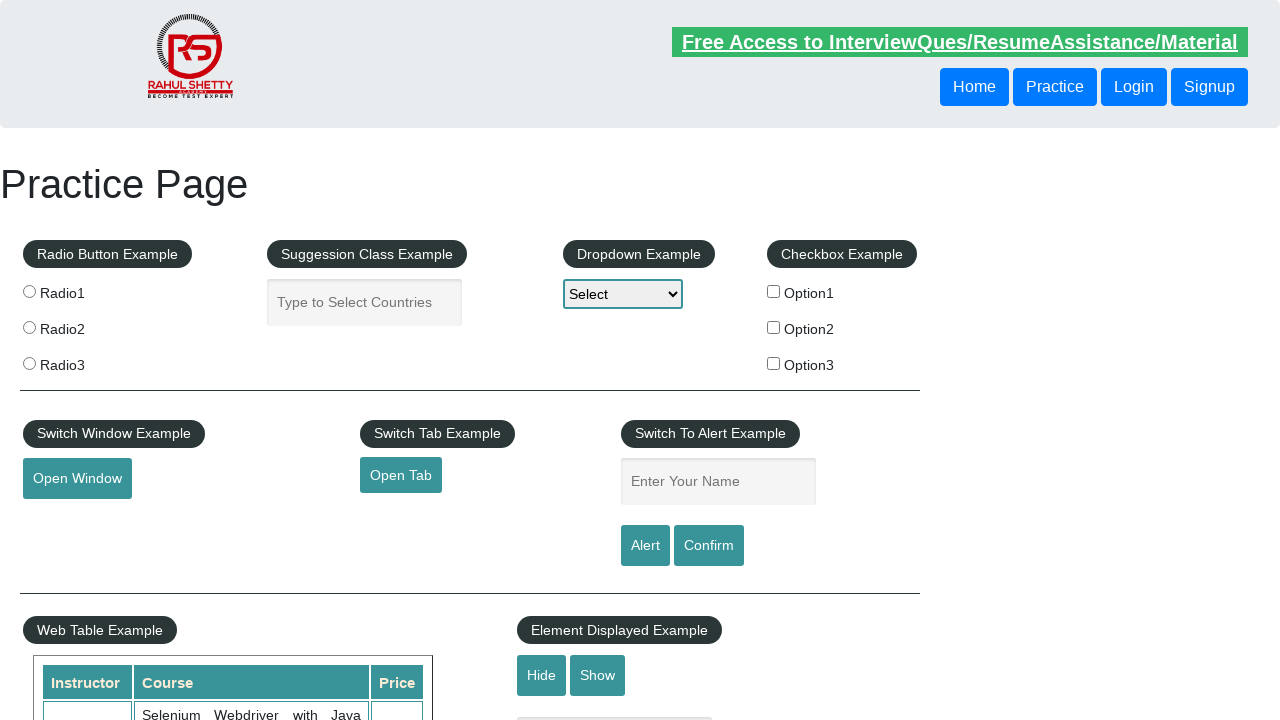

Located all footer links in the gf-BIG section
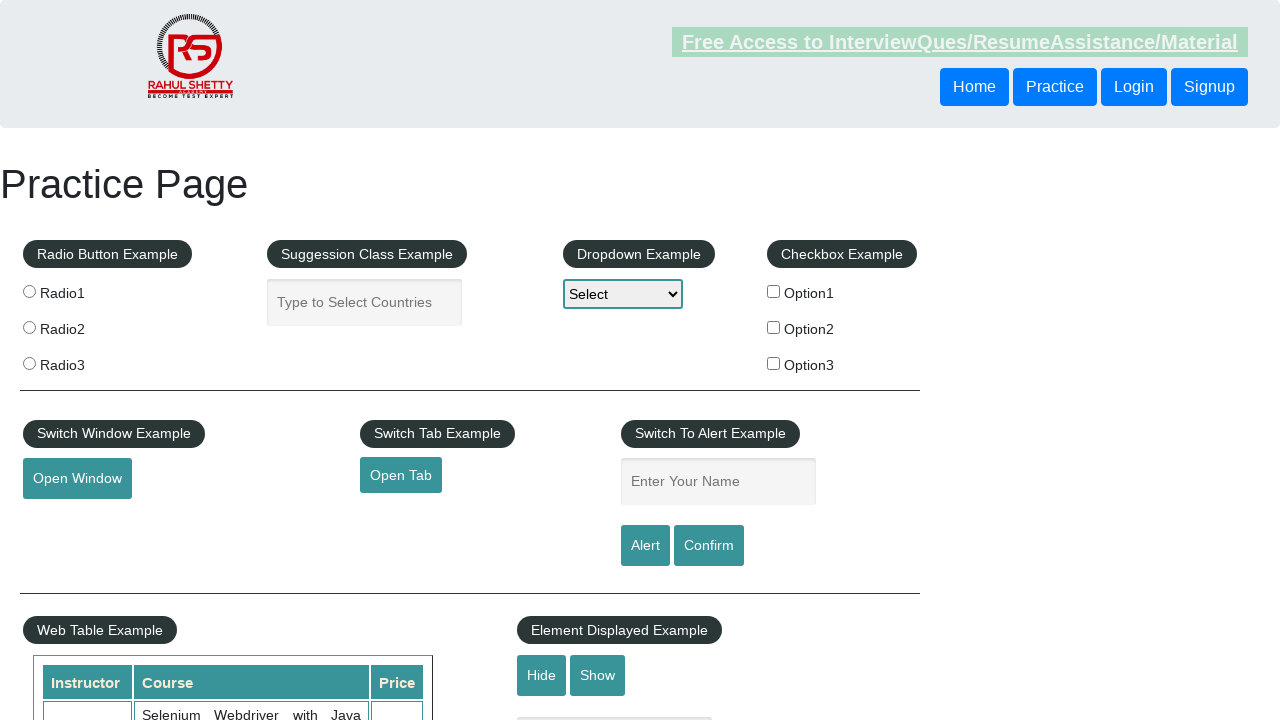

Read text from footer link: 
                            Discount Coupons
                        
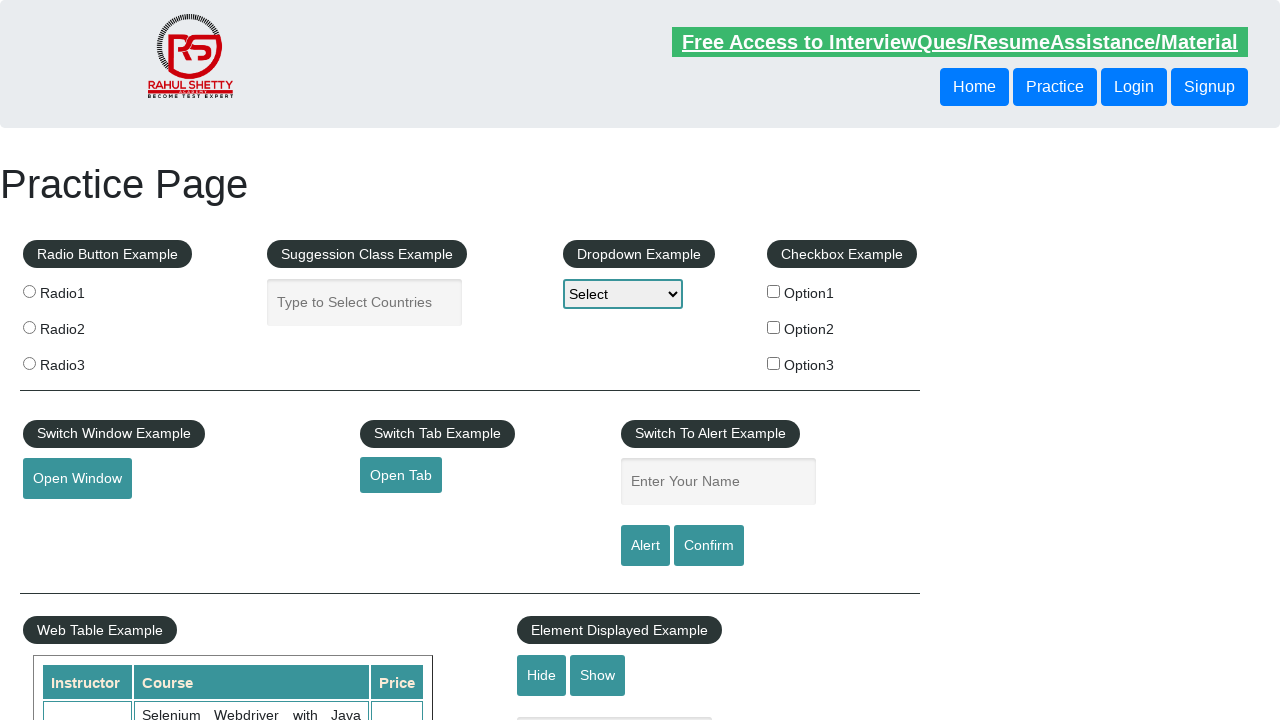

Read text from footer link: REST API
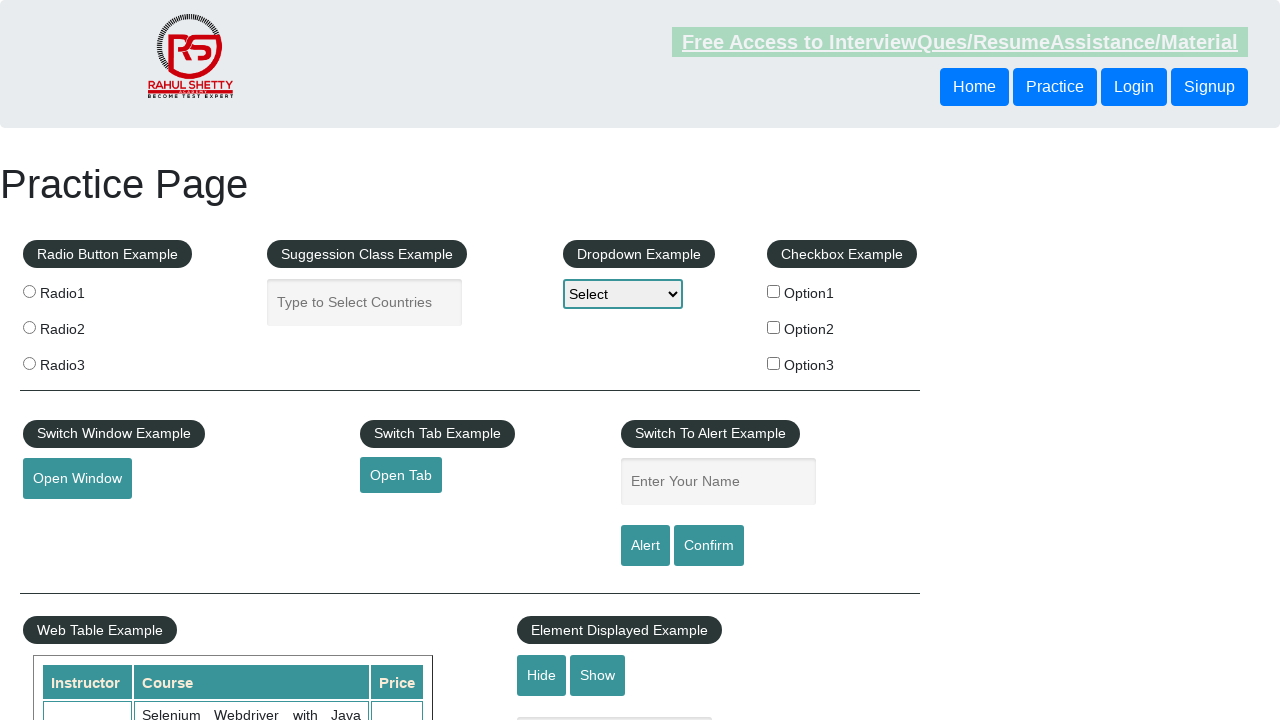

Read text from footer link: SoapUI
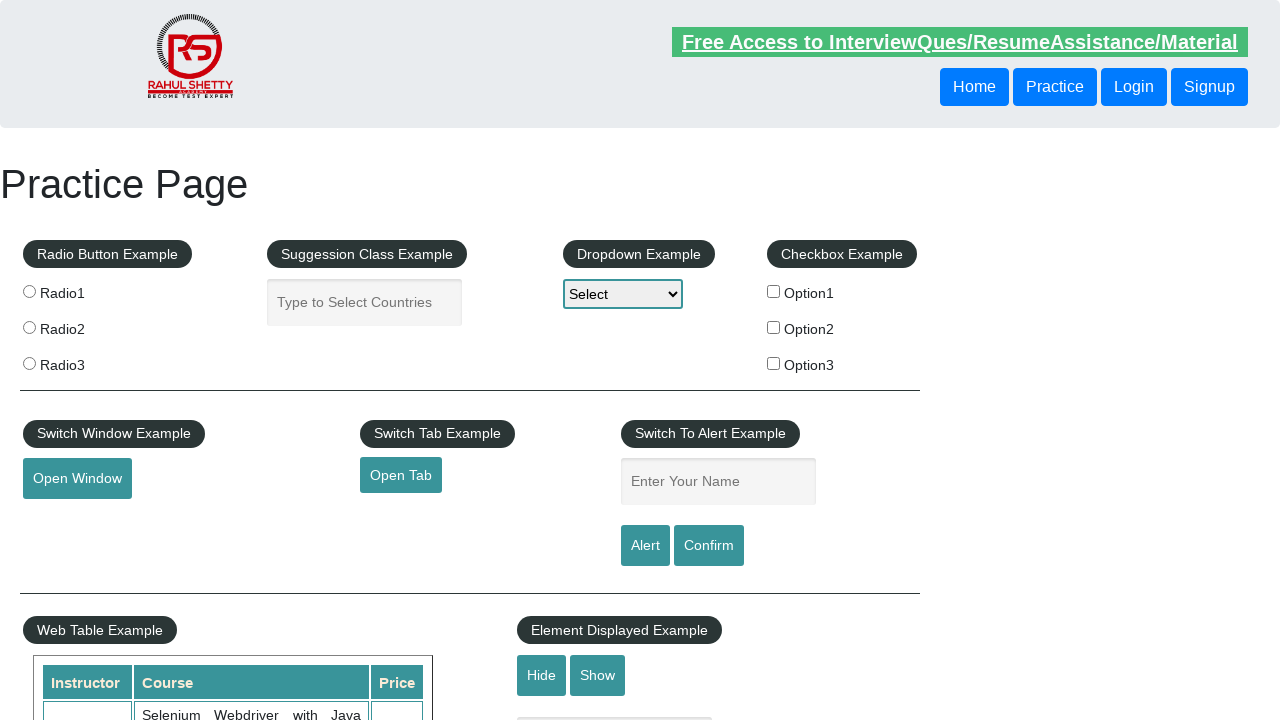

Read text from footer link: Appium
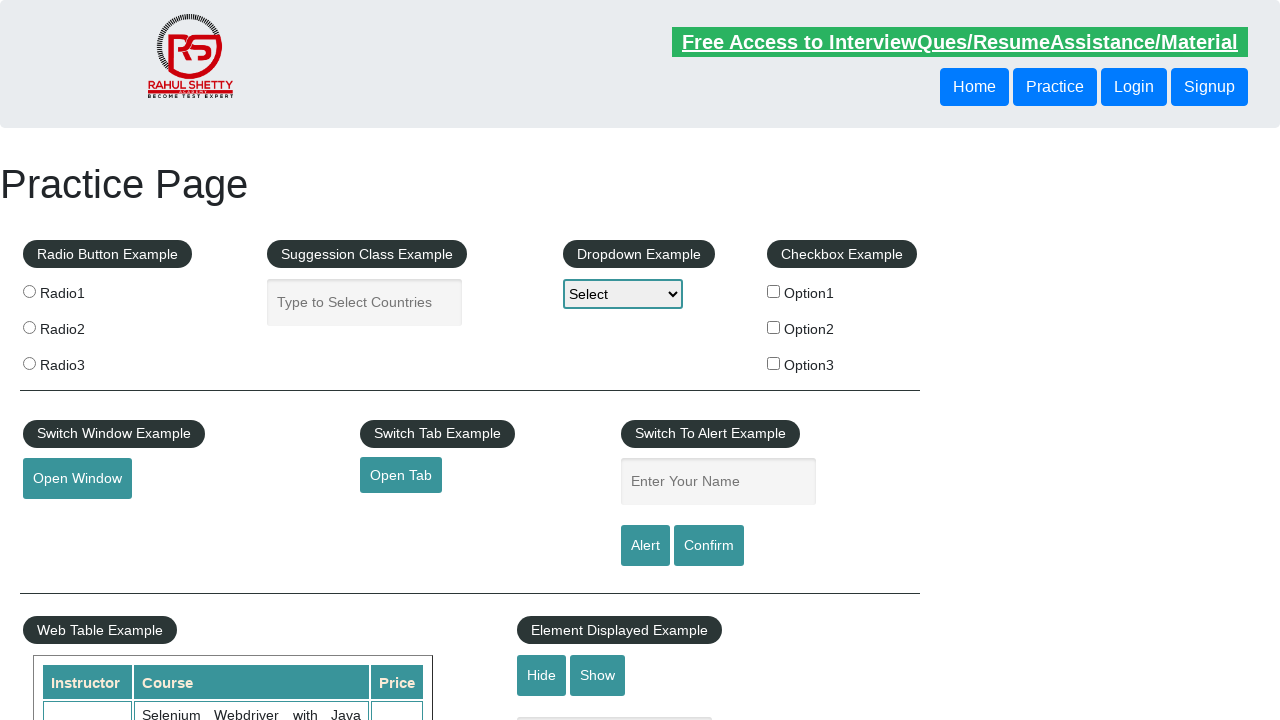

Read text from footer link: JMeter
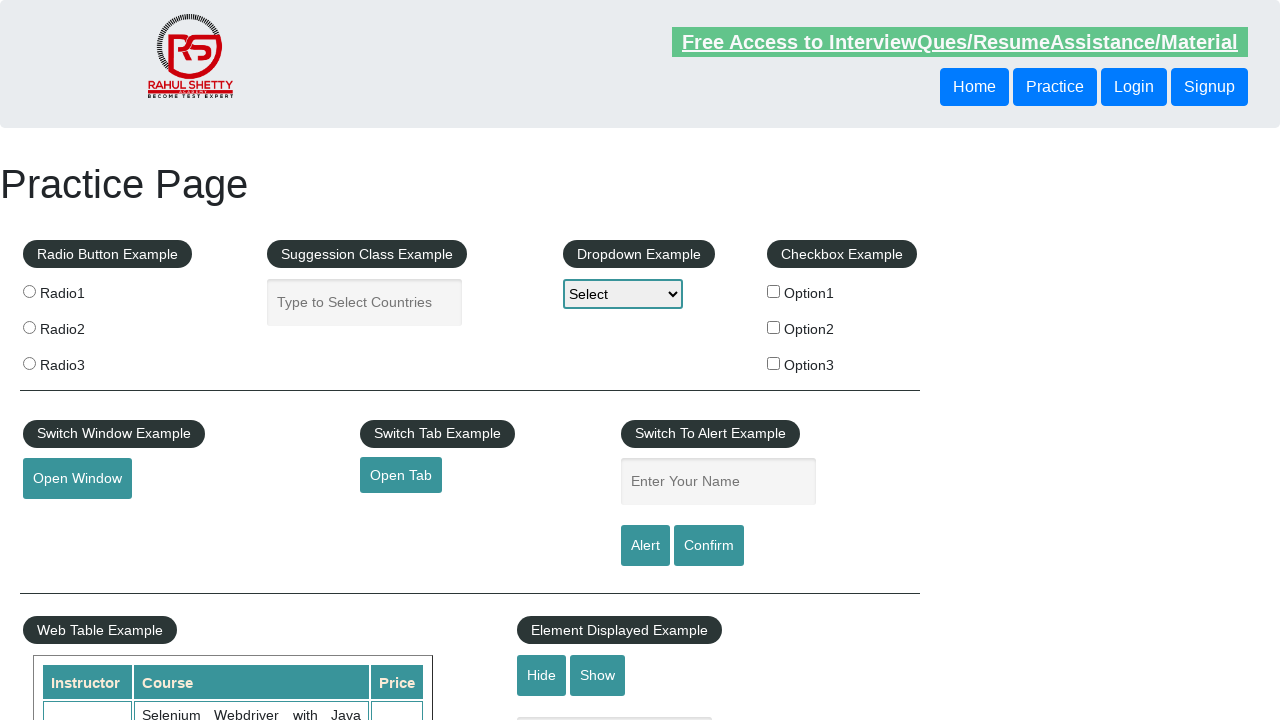

Read text from footer link: 
                            Latest News
                        
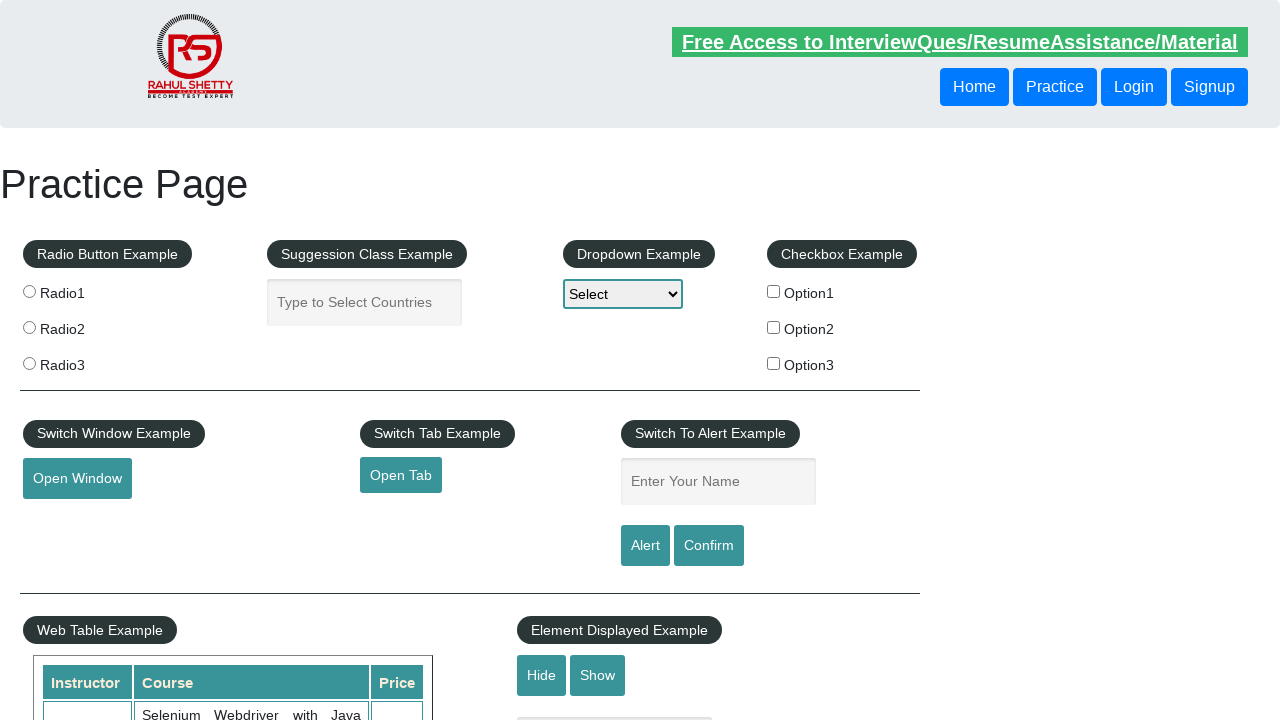

Read text from footer link: Broken Link
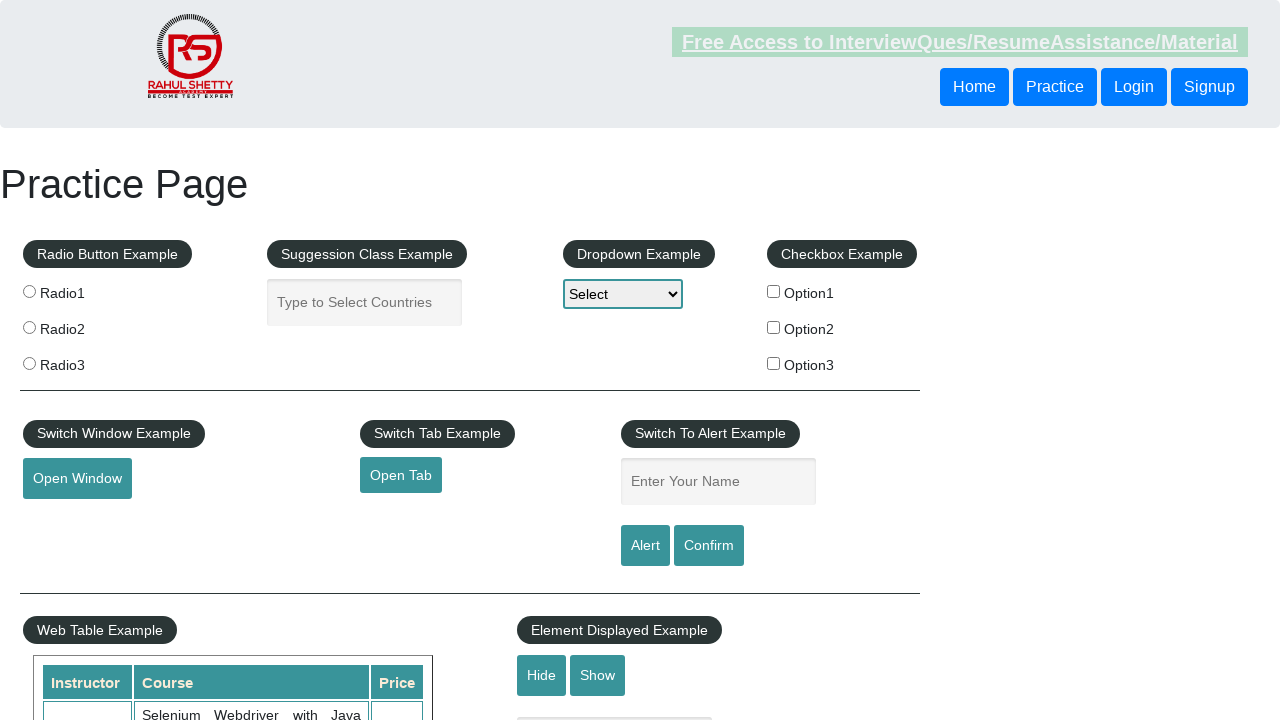

Read text from footer link: Dummy Content for Testing.
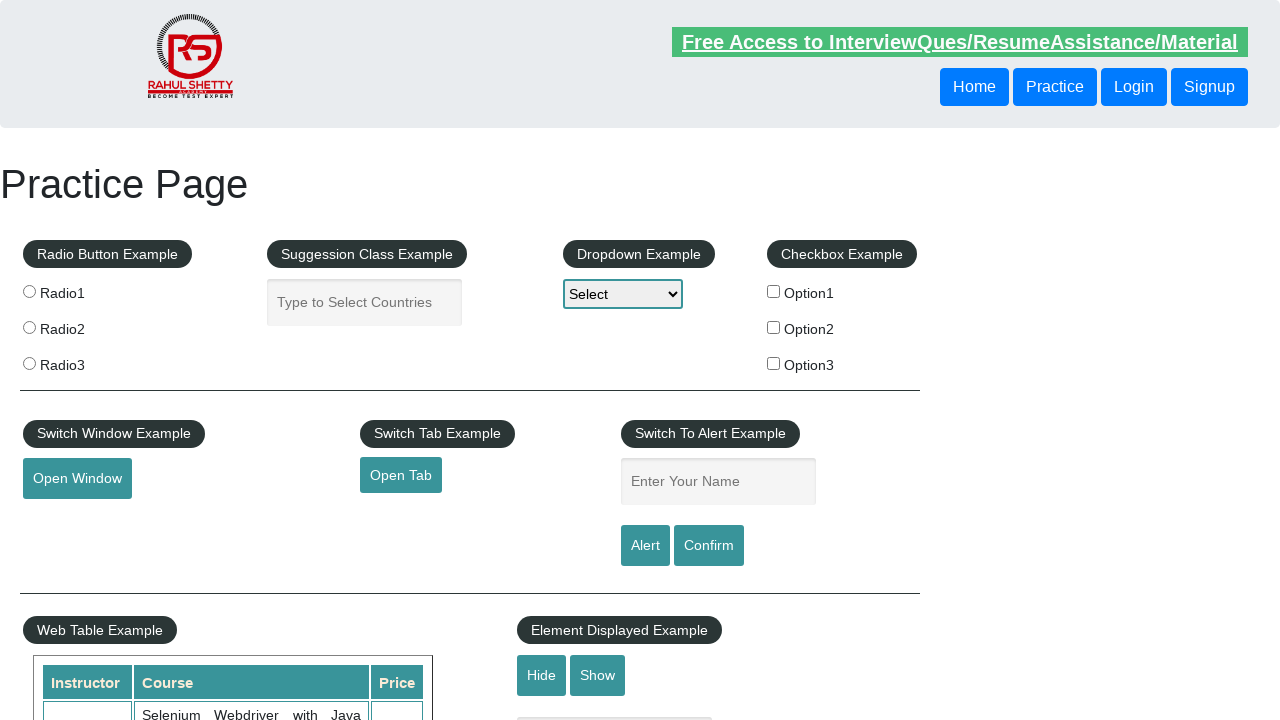

Read text from footer link: Dummy Content for Testing.
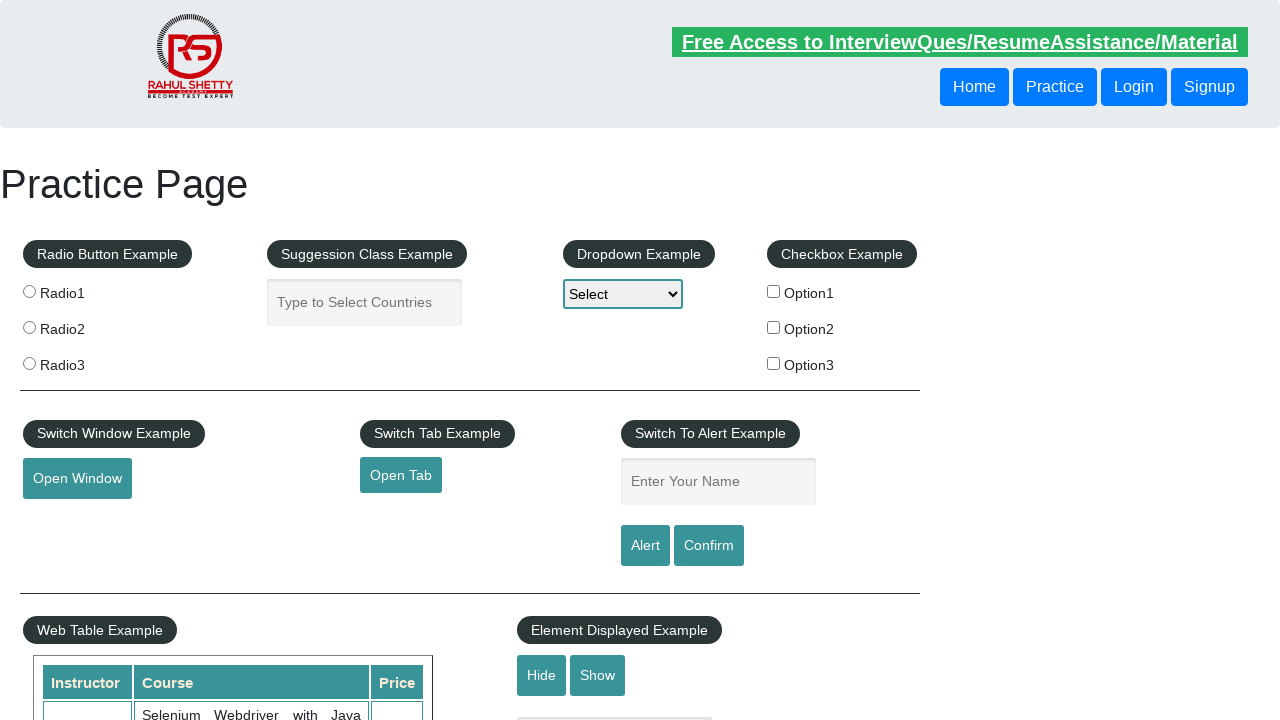

Read text from footer link: Dummy Content for Testing.
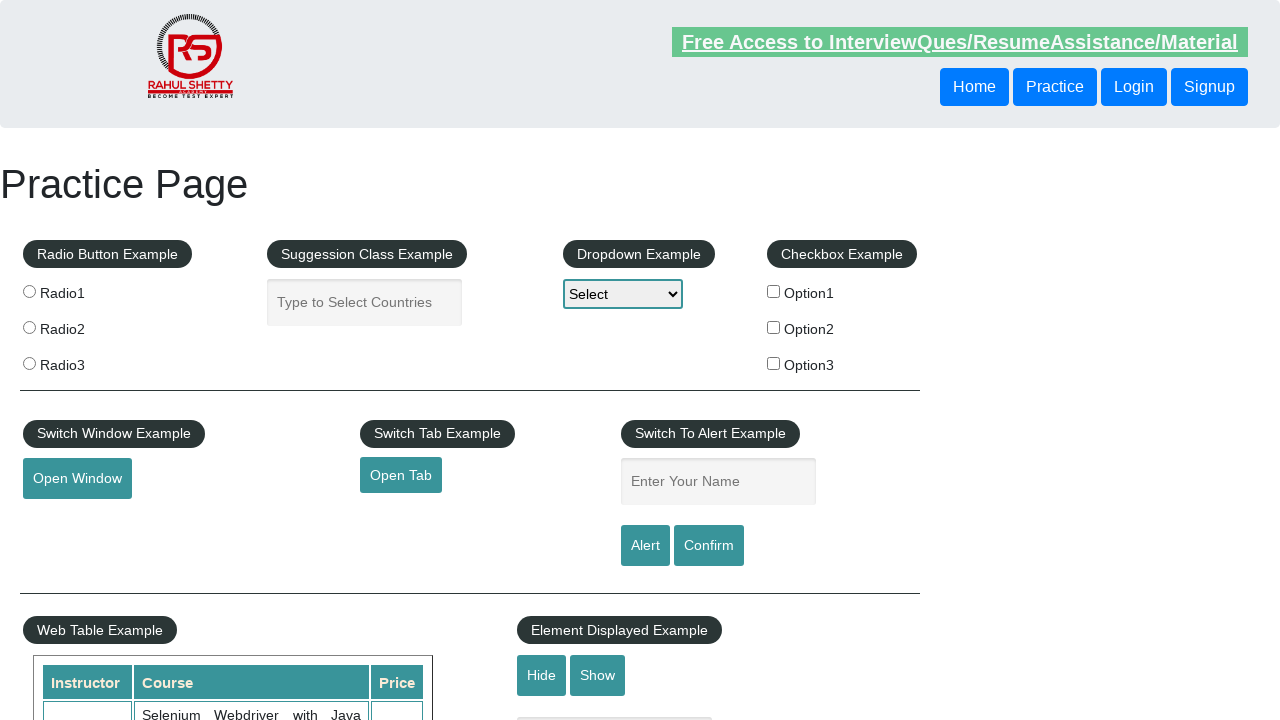

Read text from footer link: 
                            Contact info
                        
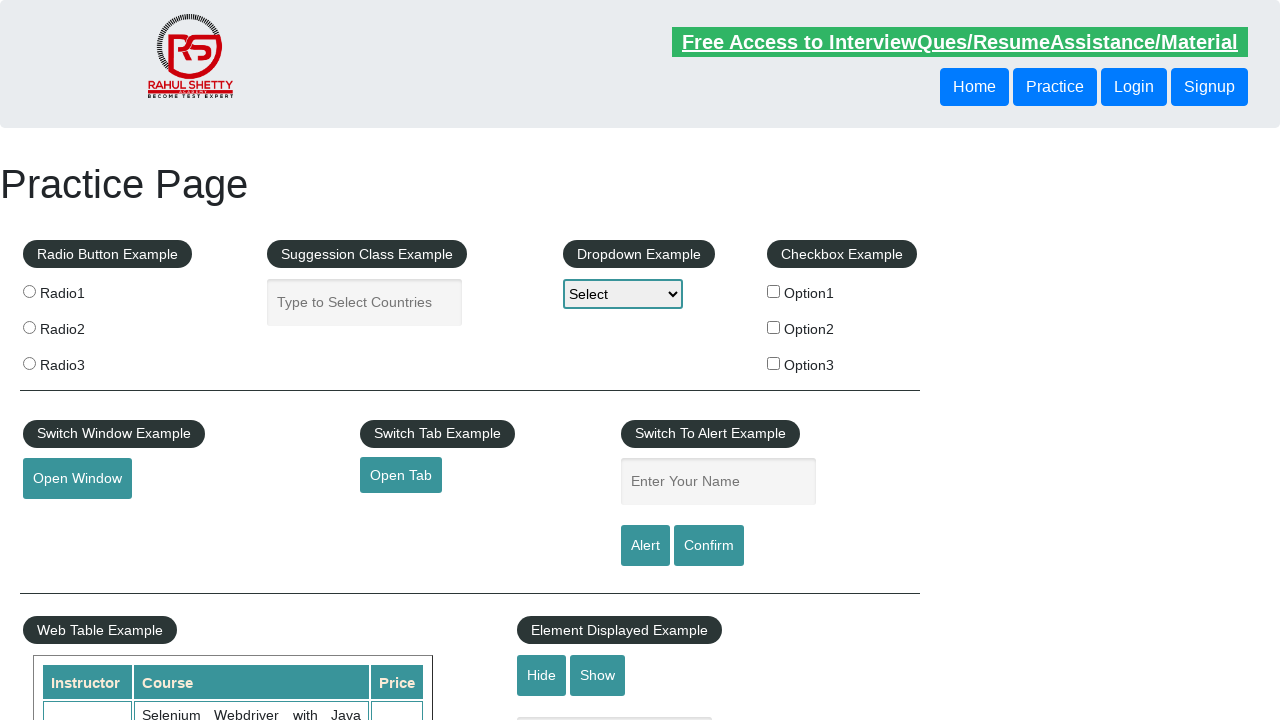

Read text from footer link: Dummy Content for Testing.
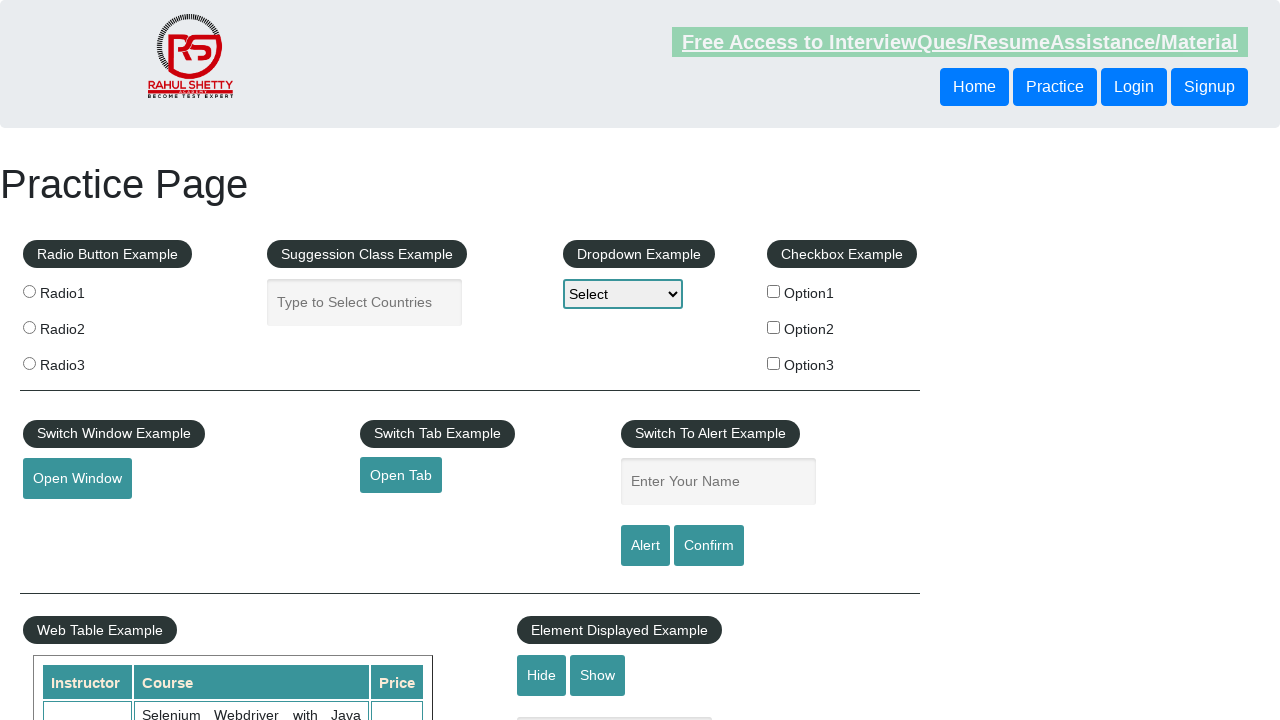

Read text from footer link: Dummy Content for Testing.
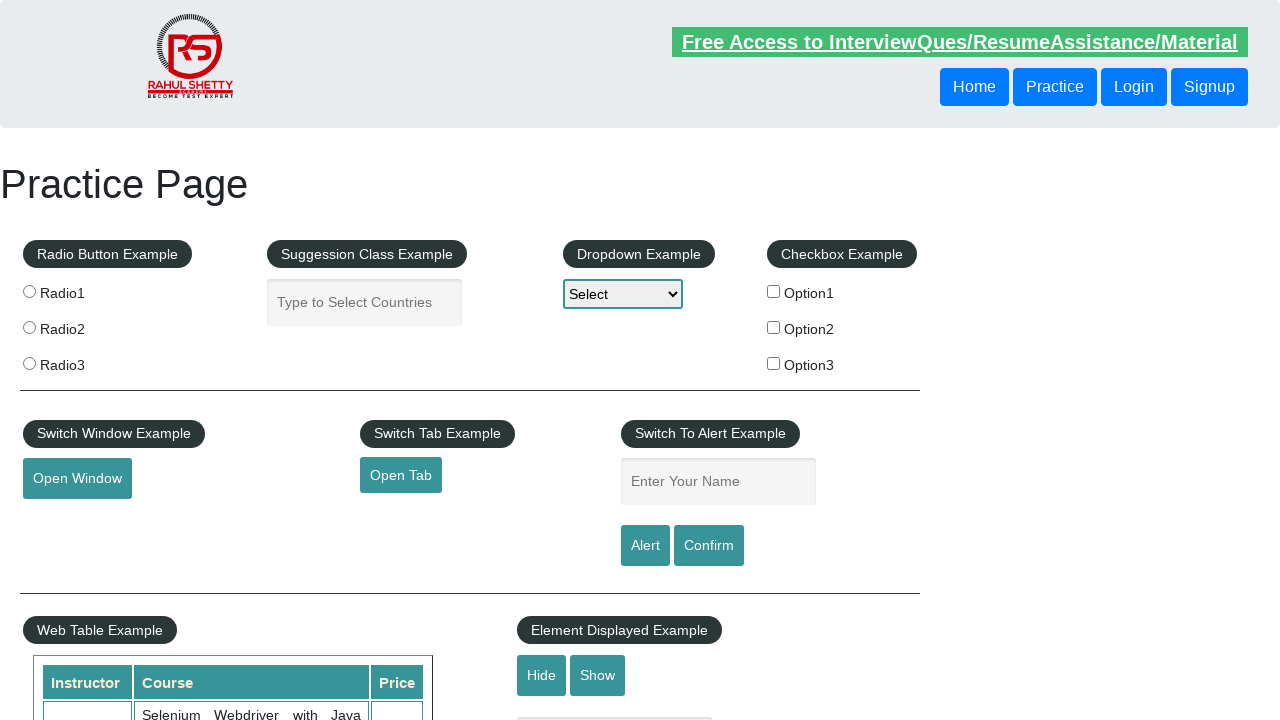

Read text from footer link: Dummy Content for Testing.
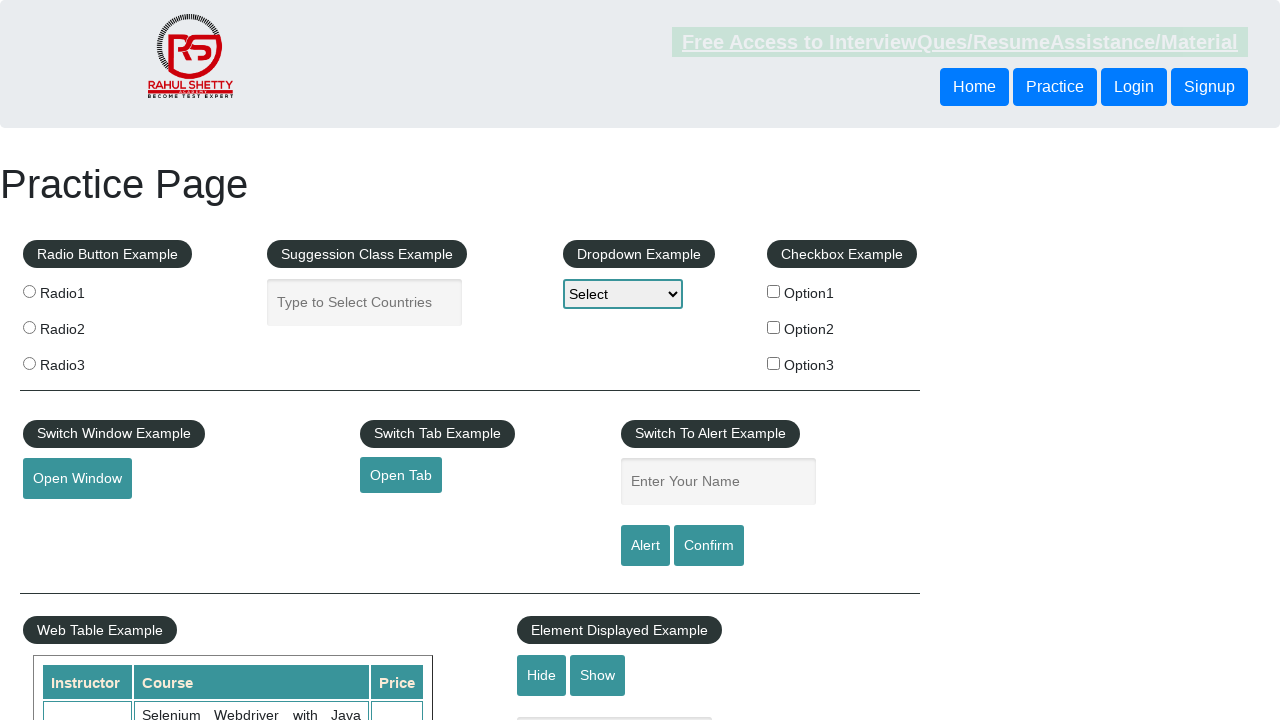

Read text from footer link: Dummy Content for Testing.
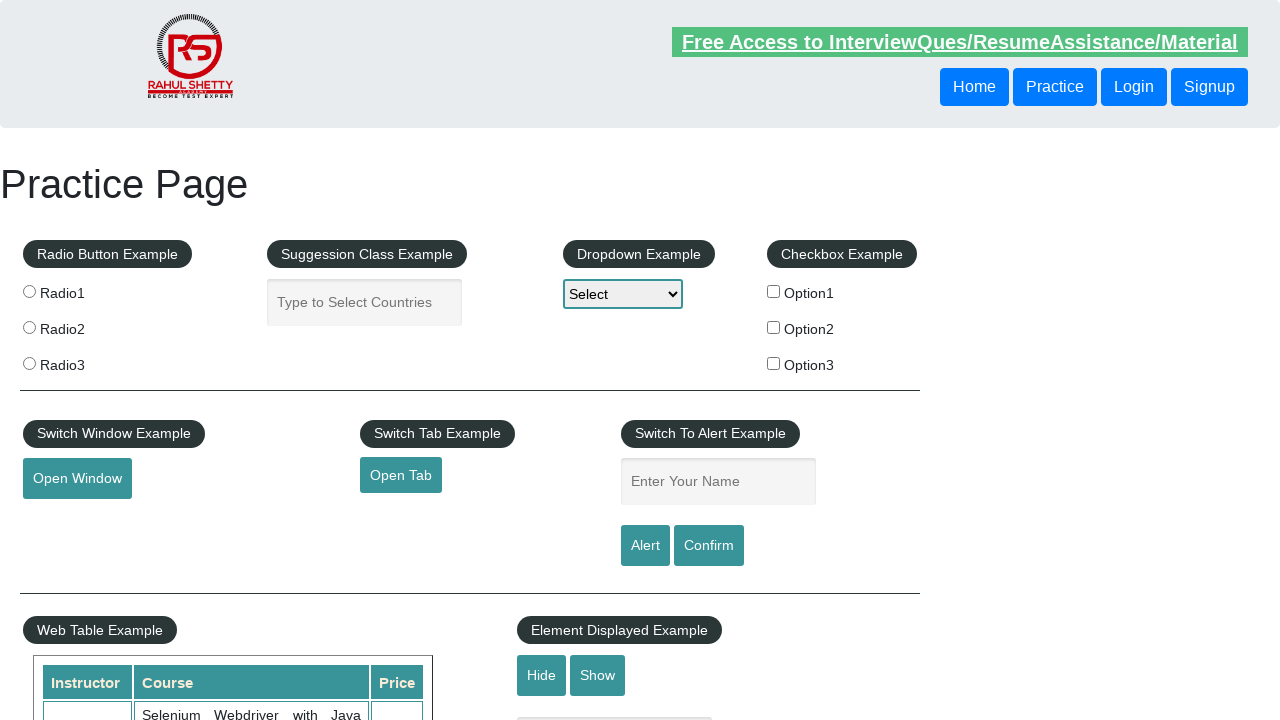

Read text from footer link: 
                            Social Media
                        
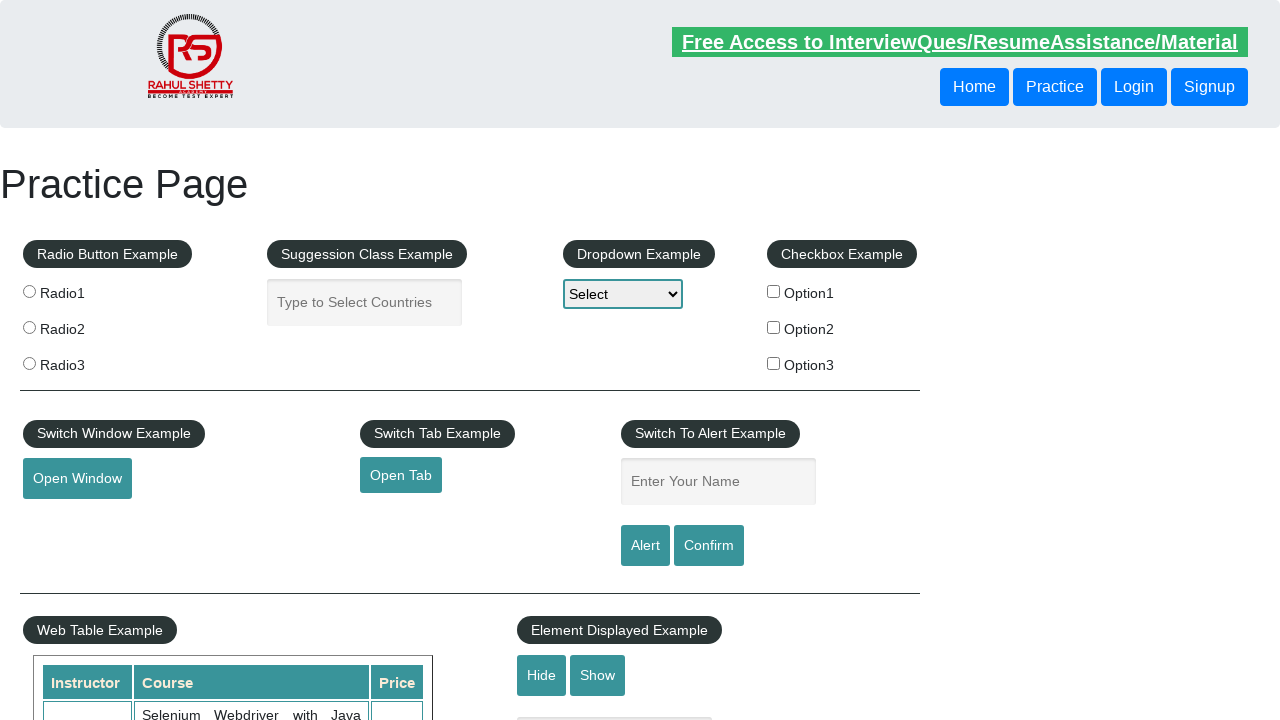

Read text from footer link: Facebook
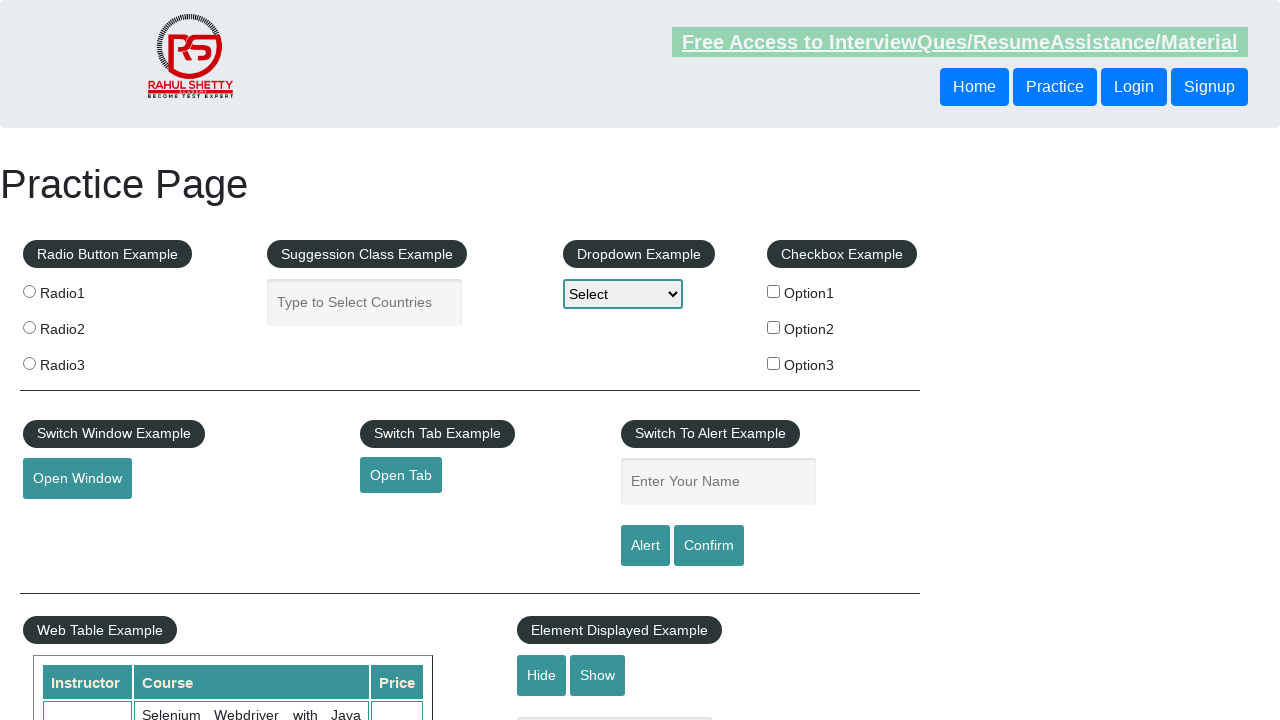

Read text from footer link: Twitter
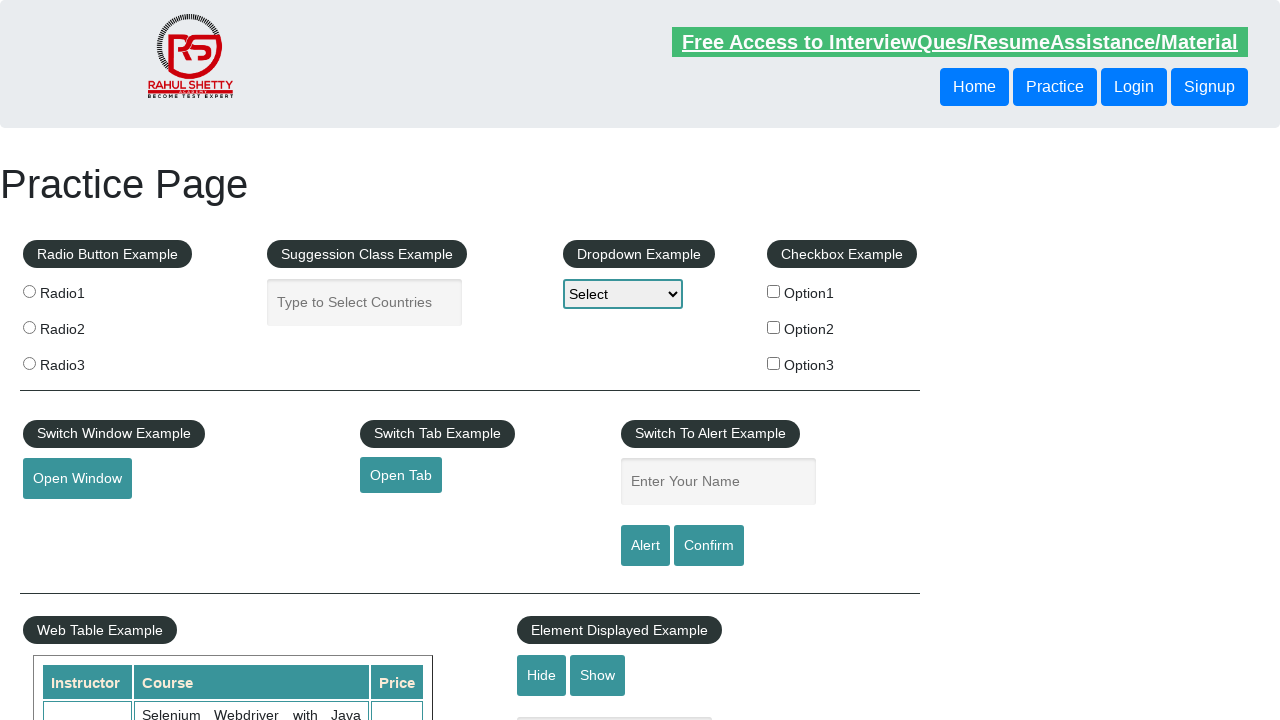

Read text from footer link: Google+
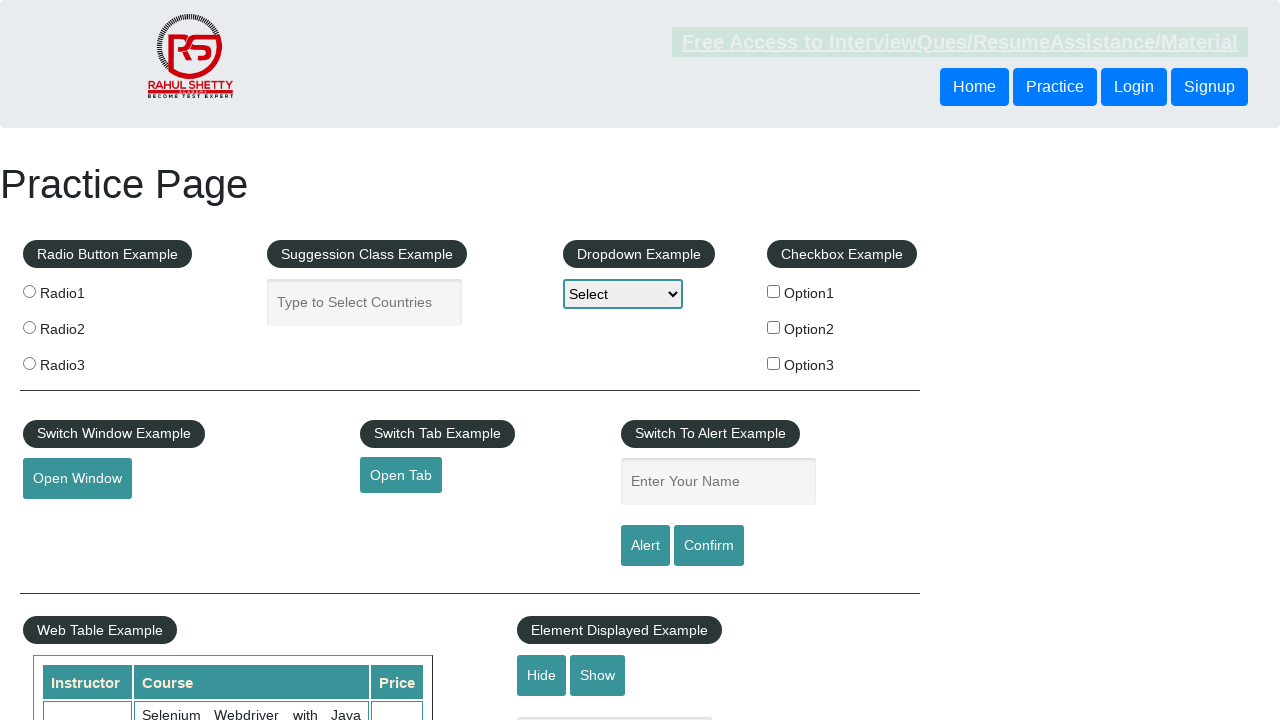

Read text from footer link: Youtube
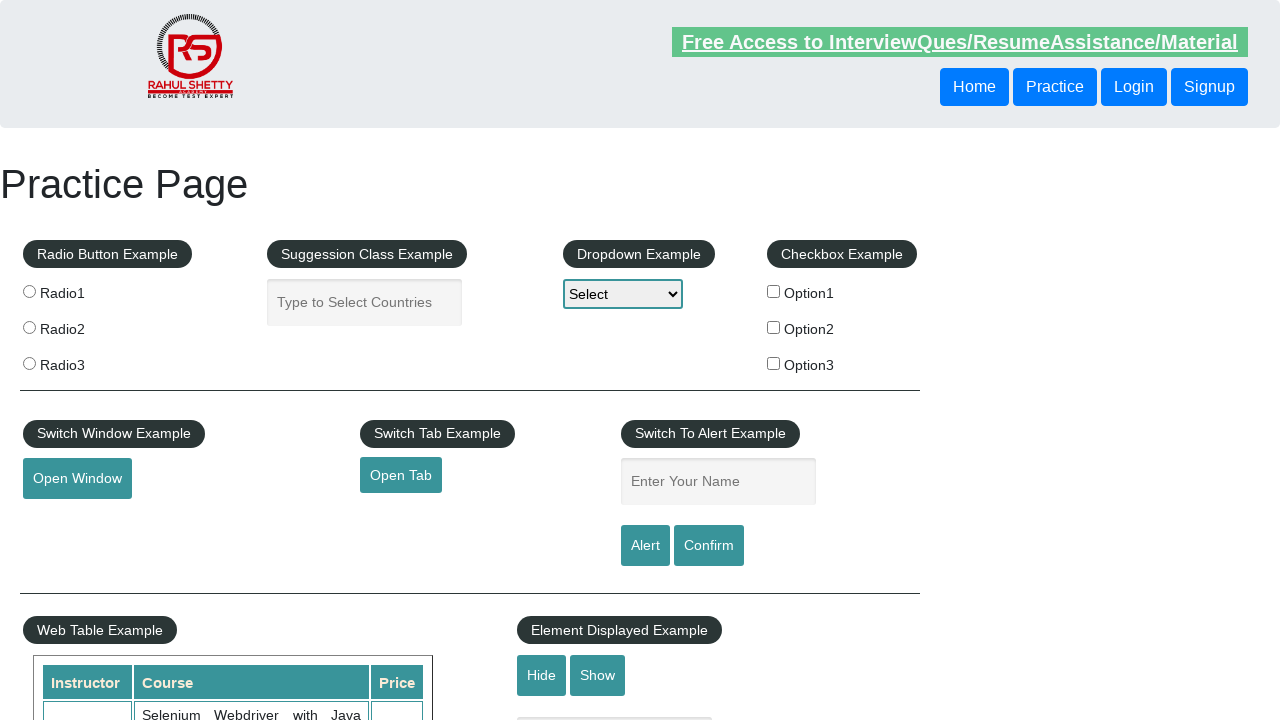

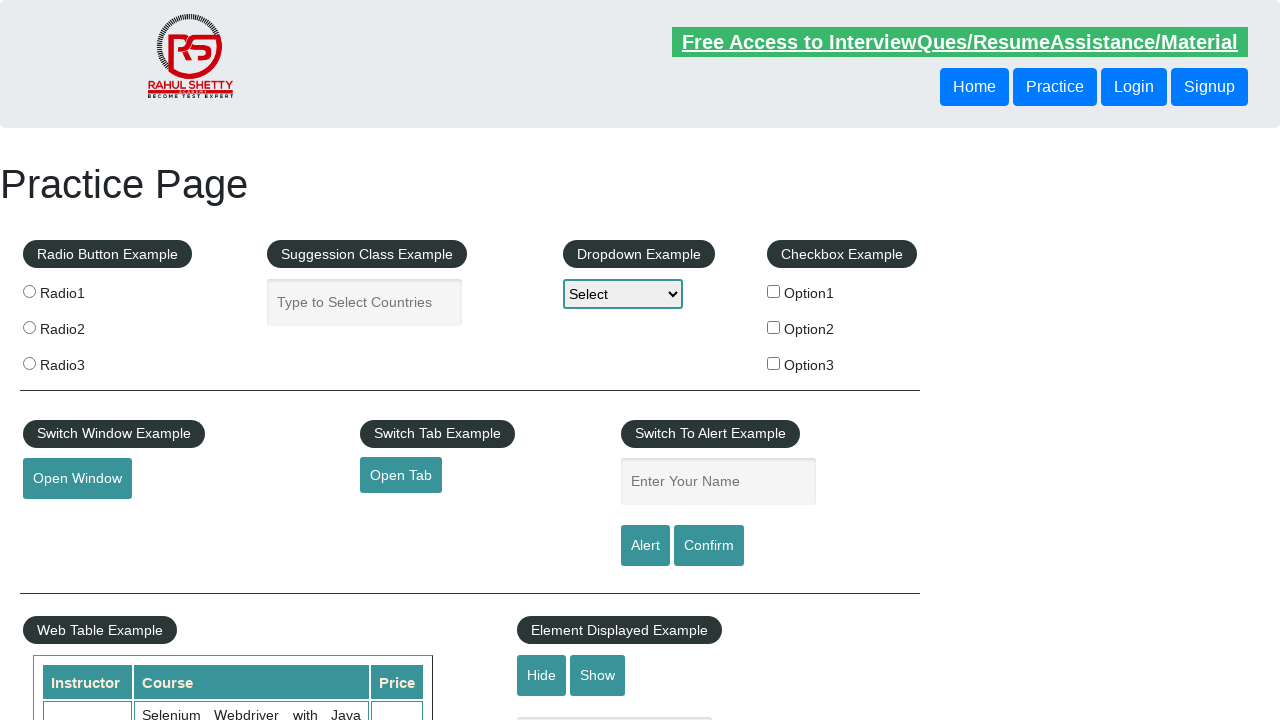